Tests various locator strategies on a practice website by filling login form fields, clicking the forgot password link, and interacting with the password reset form

Starting URL: https://rahulshettyacademy.com/locatorspractice/

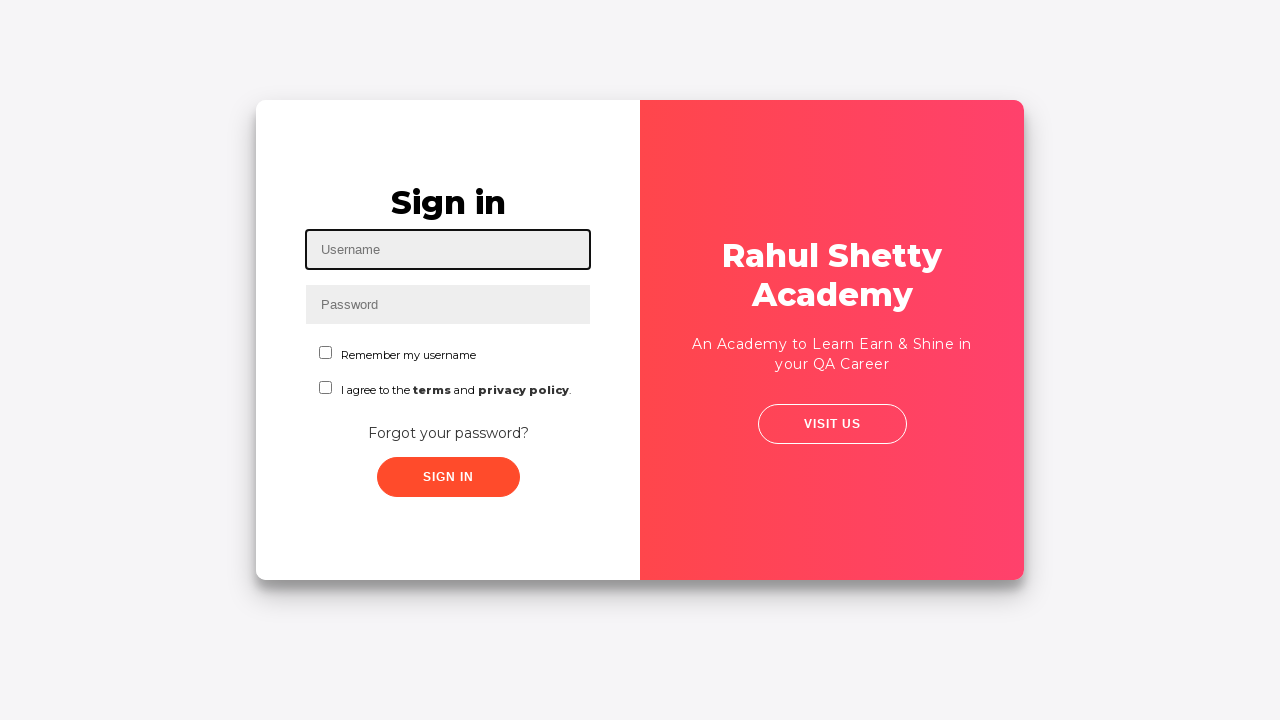

Filled username field with 'pavan' on #inputUsername
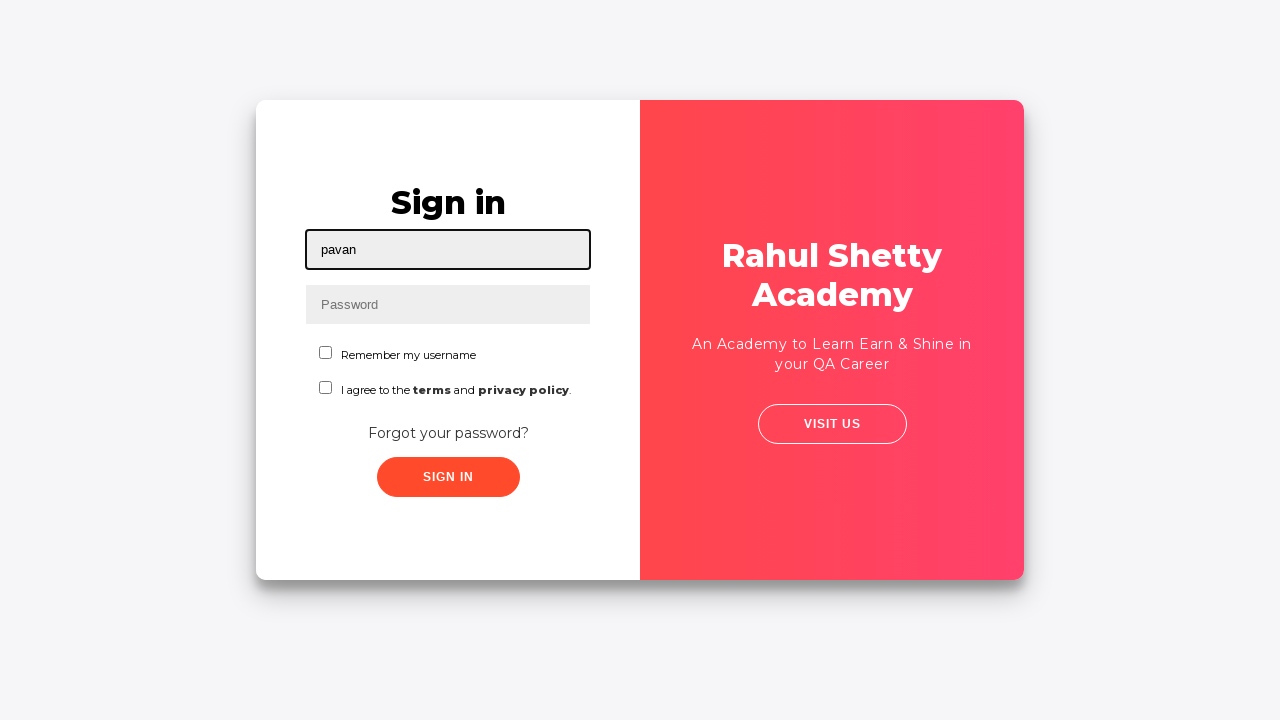

Filled password field with 'rahulshettyacadem' on input[name='inputPassword']
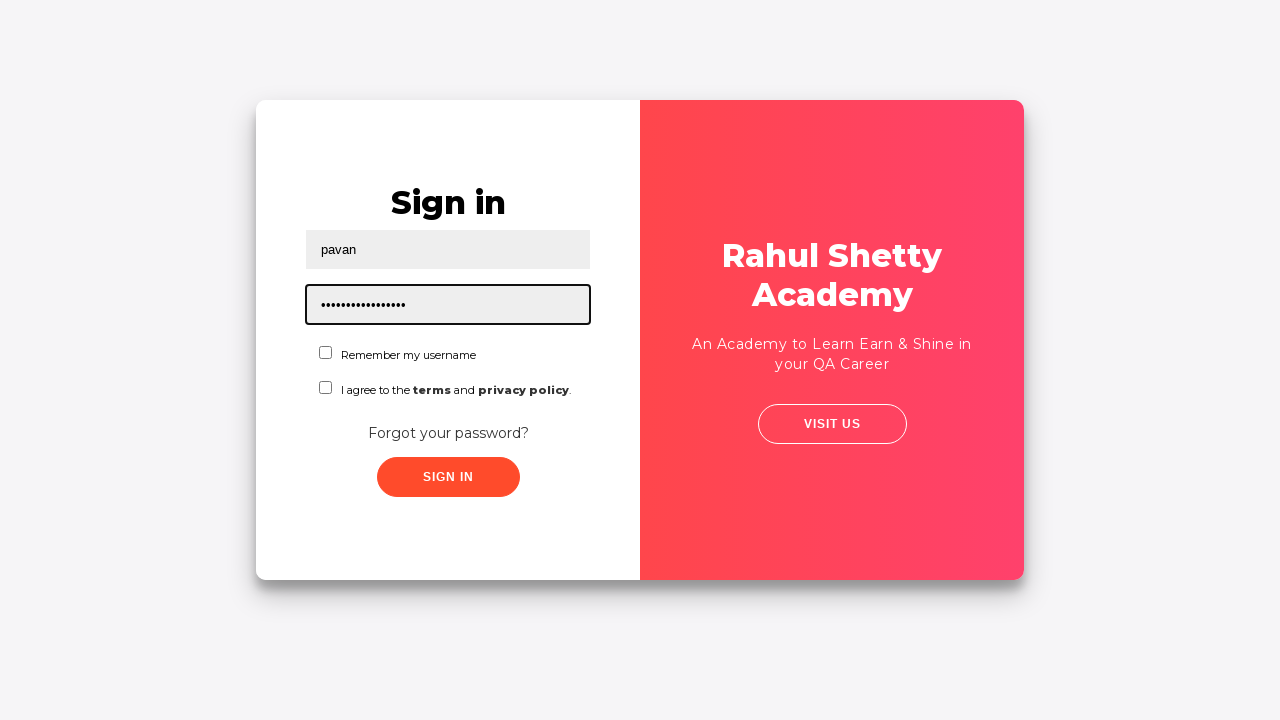

Clicked sign in button at (448, 477) on .signInBtn
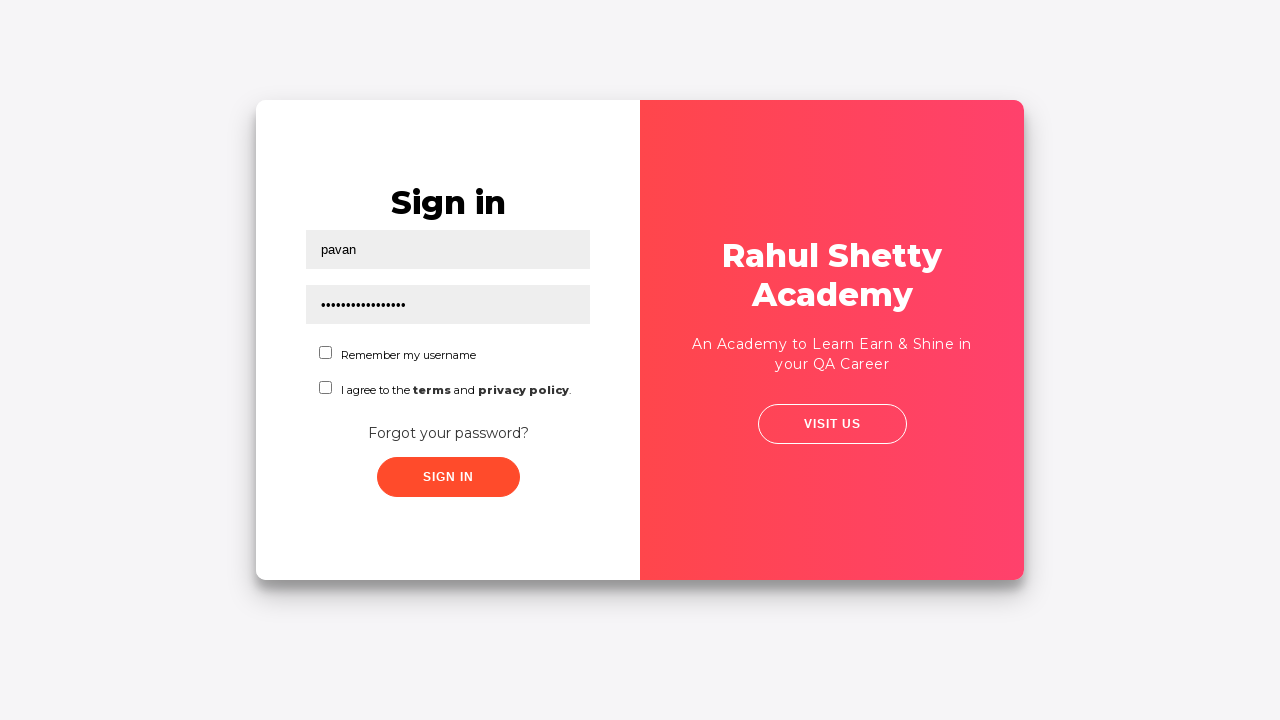

Clicked forgot password link at (448, 433) on text=Forgot your password?
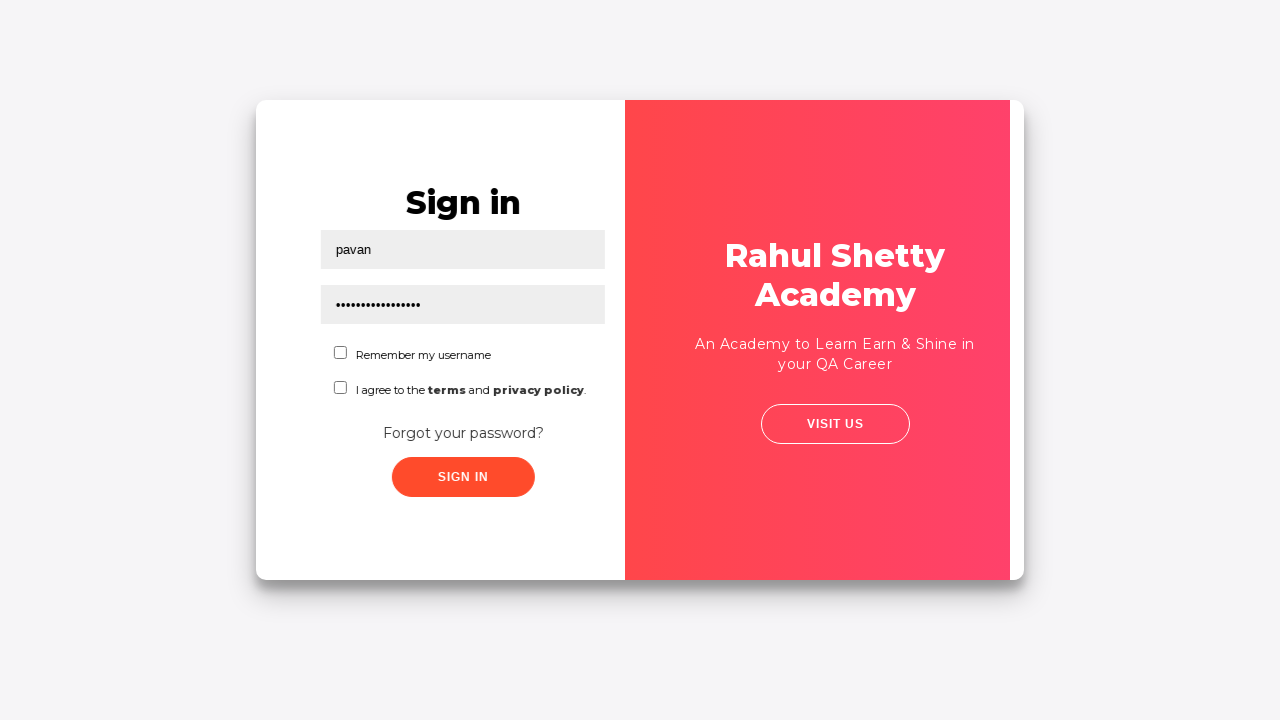

Filled name field in reset form with 'pavan' on input[placeholder='Name']
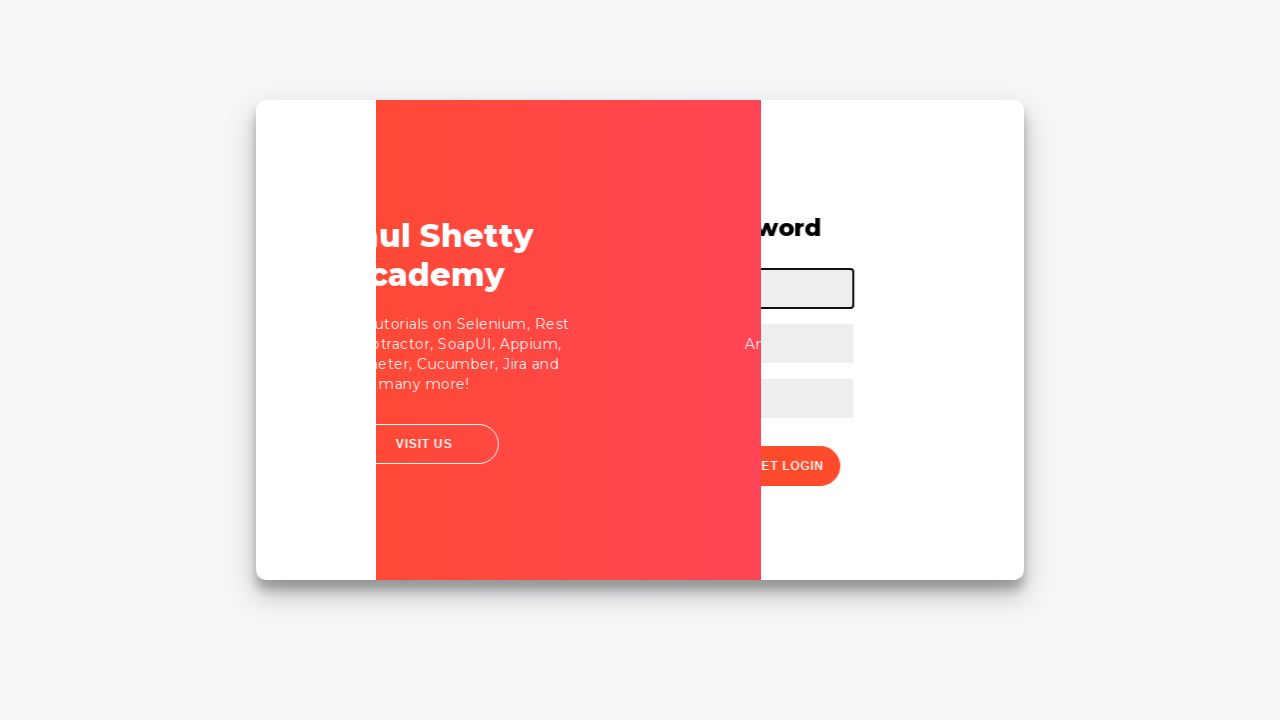

Clicked reset password button at (899, 466) on .reset-pwd-btn
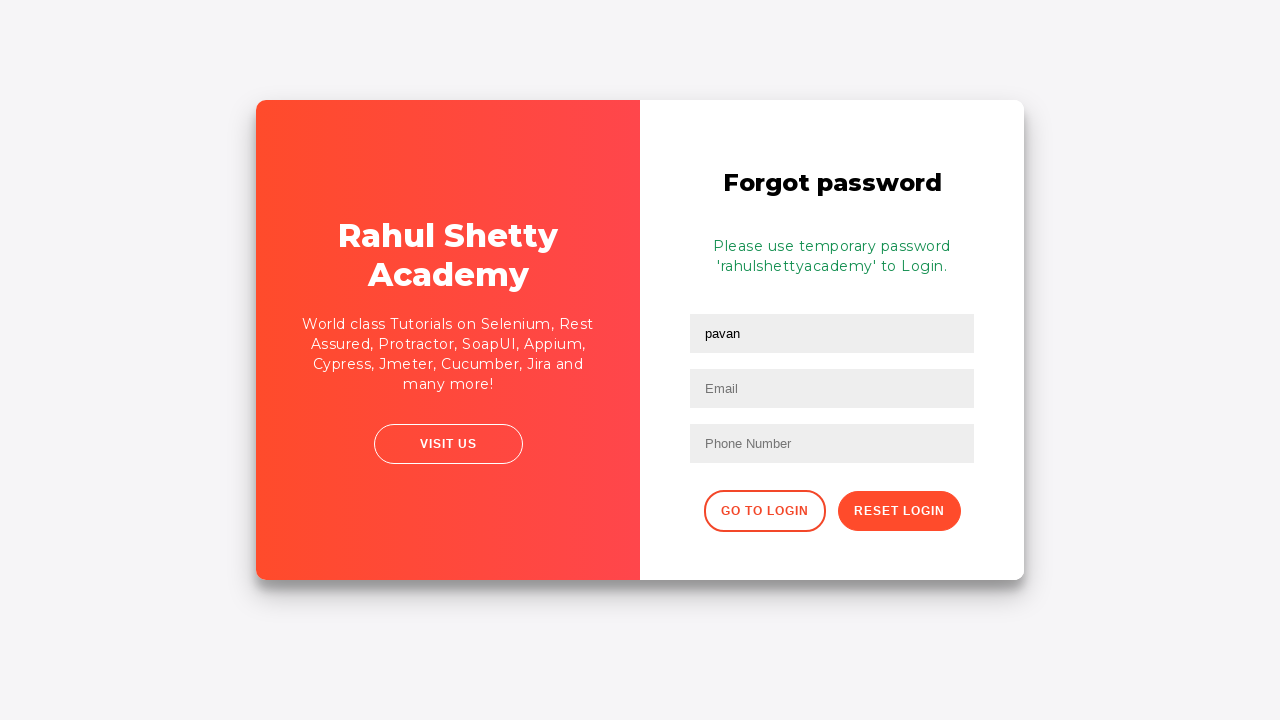

Filled email field with 'pavan@123' on input[placeholder='Email']
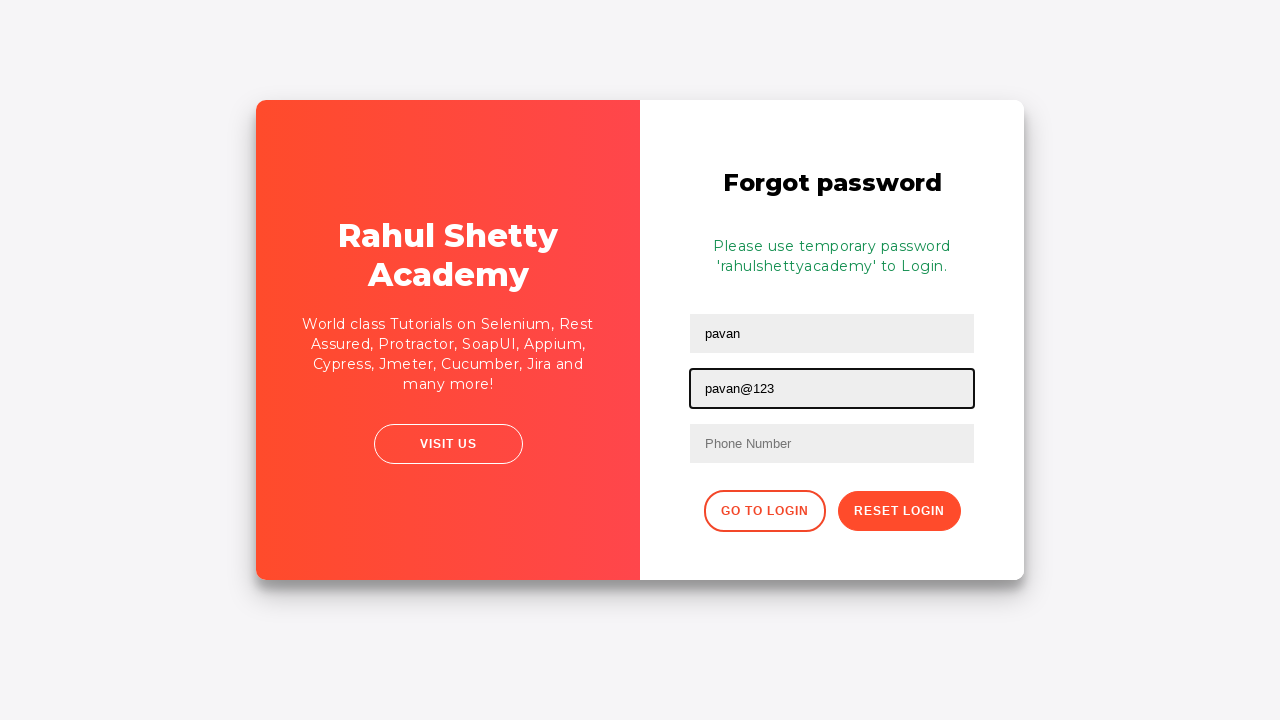

Cleared email field on input[placeholder='Email']
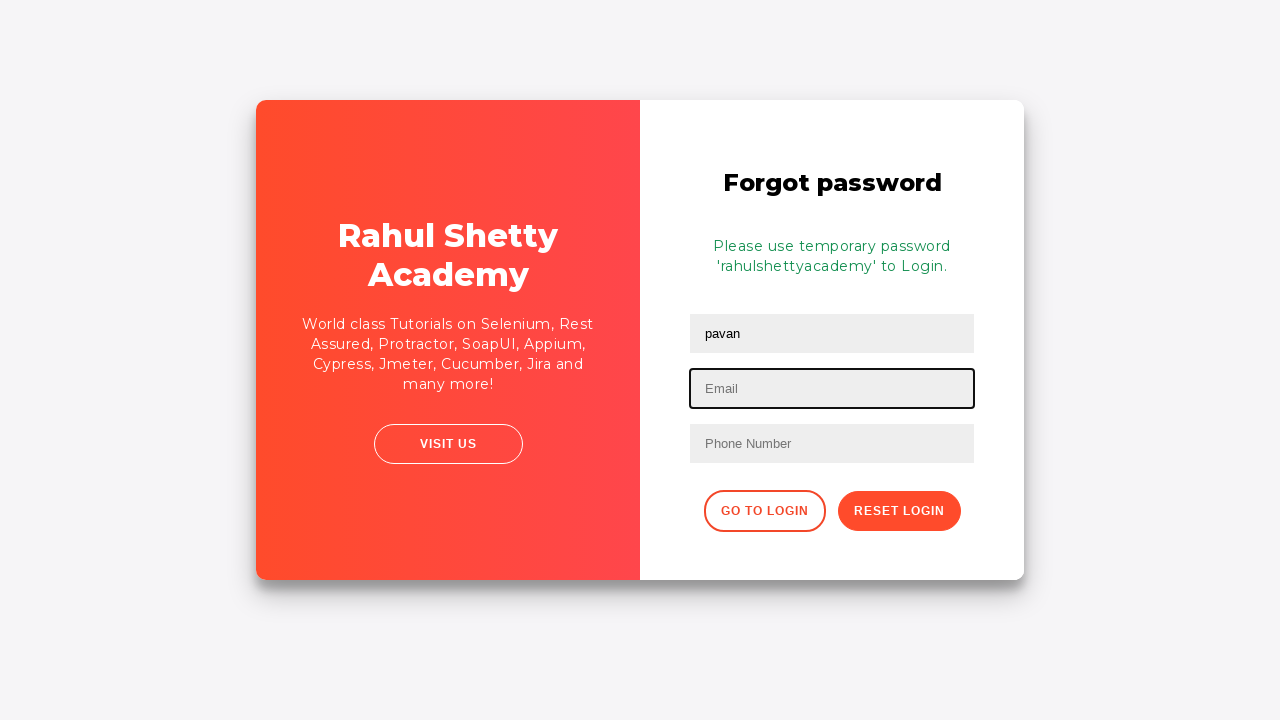

Filled email field with 'kalyan@123' on input[placeholder='Email']
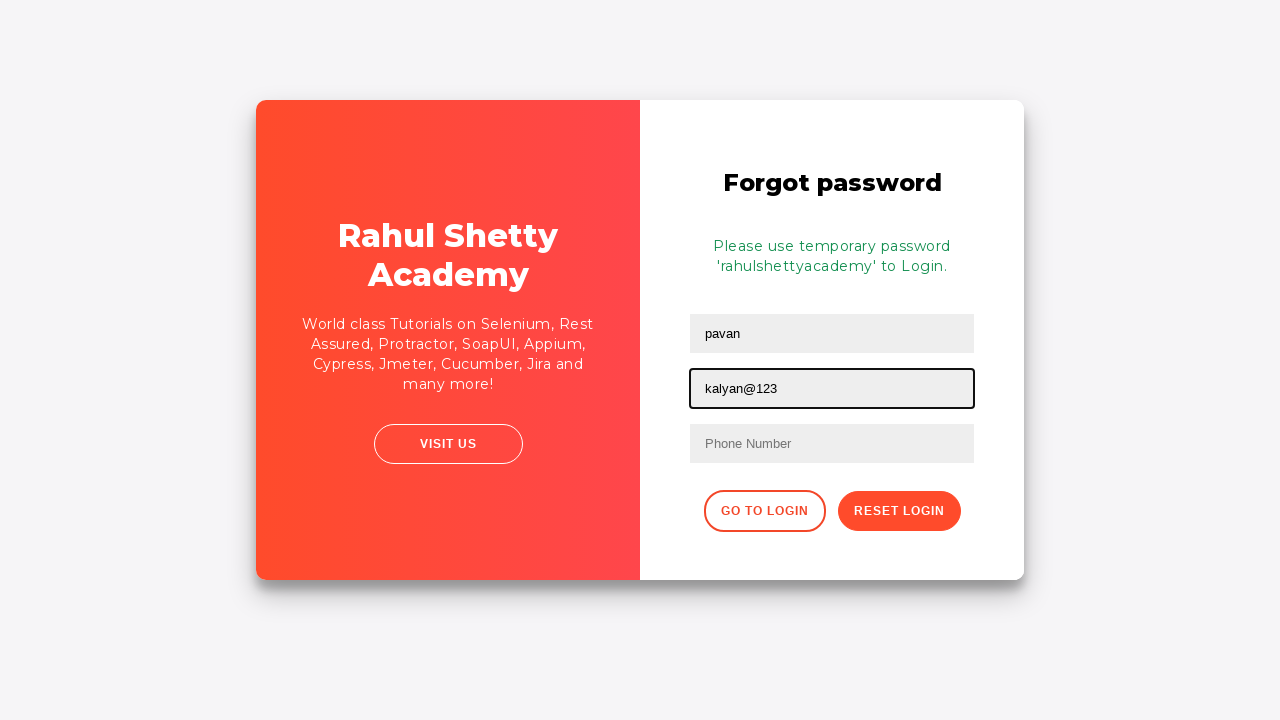

Password reset form response text loaded
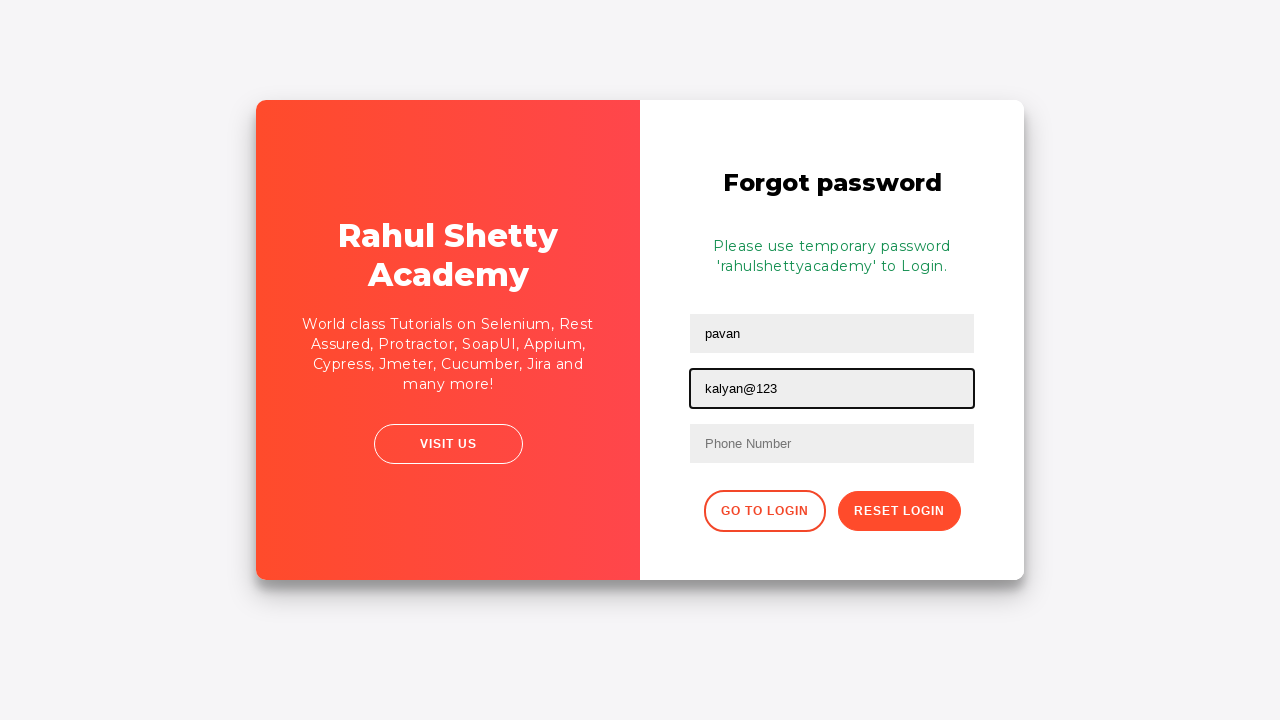

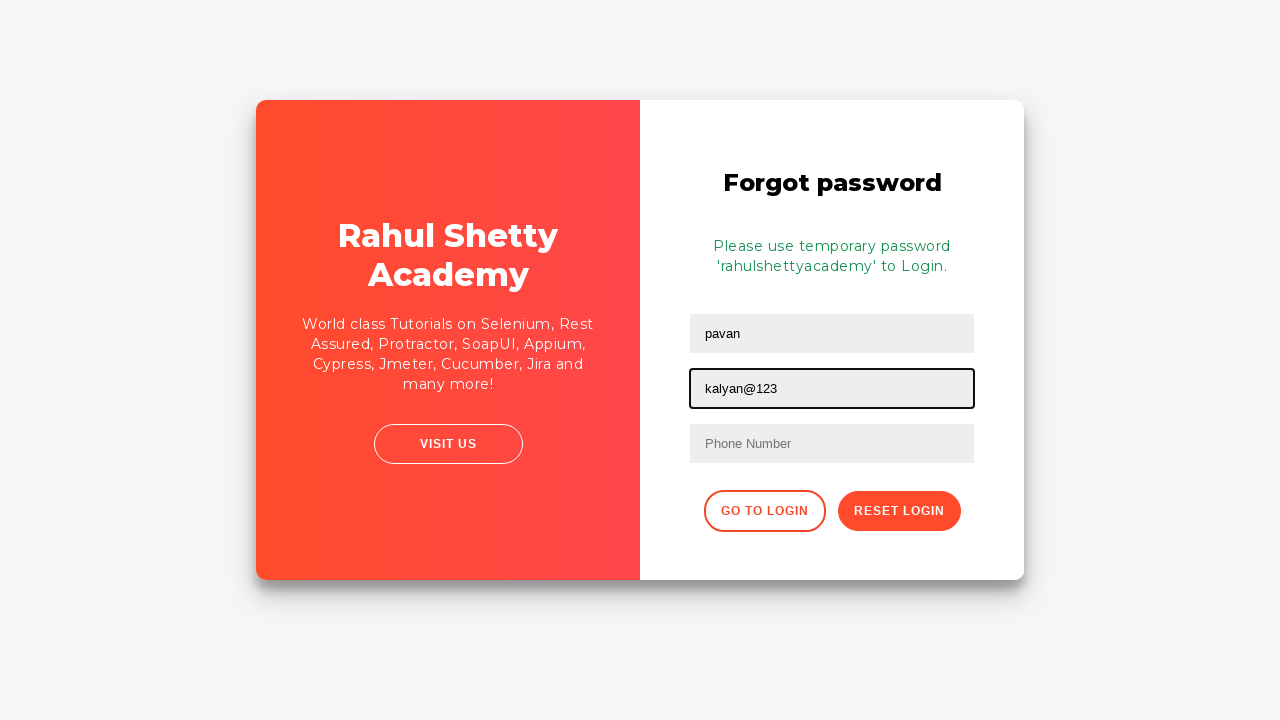